Tests geolocation override functionality by setting mock coordinates (Paris/Eiffel Tower), navigating to a geolocation test page, clicking the get-coordinates button, and verifying the coordinates are displayed.

Starting URL: https://bonigarcia.dev/selenium-webdriver-java/geolocation.html

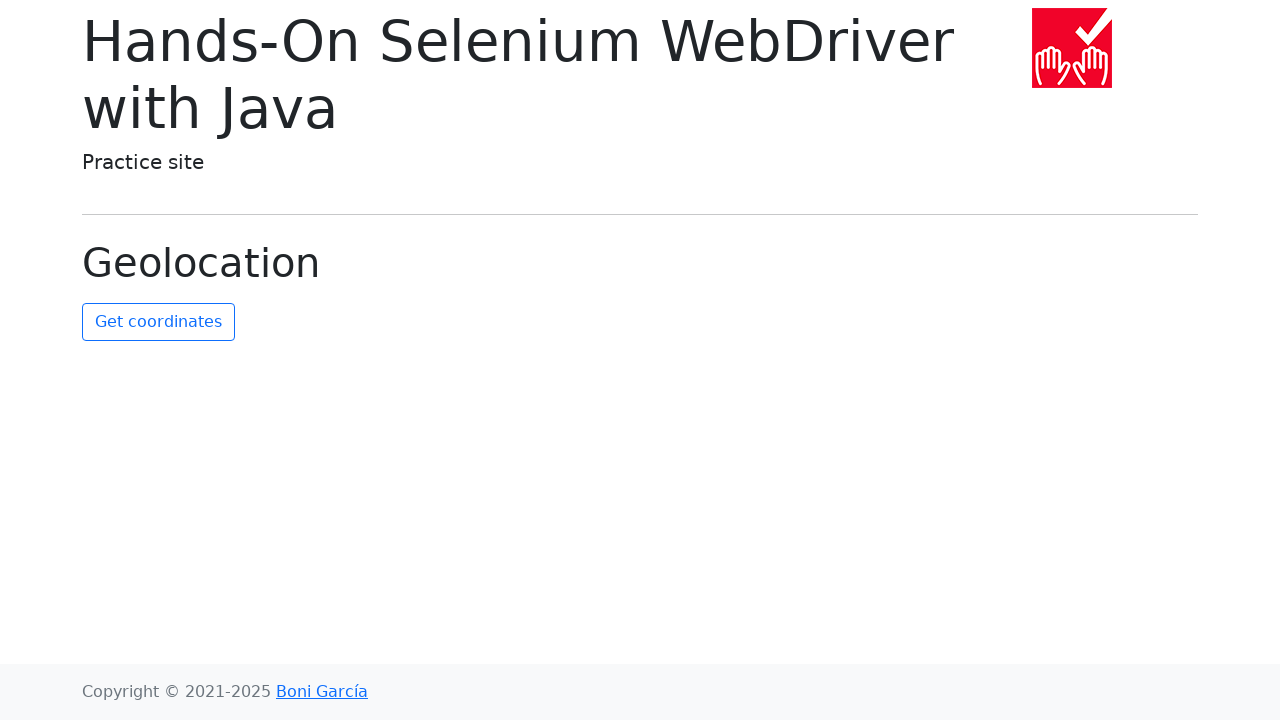

Set geolocation override to Paris (Eiffel Tower coordinates: 48.8584°N, 2.2945°E)
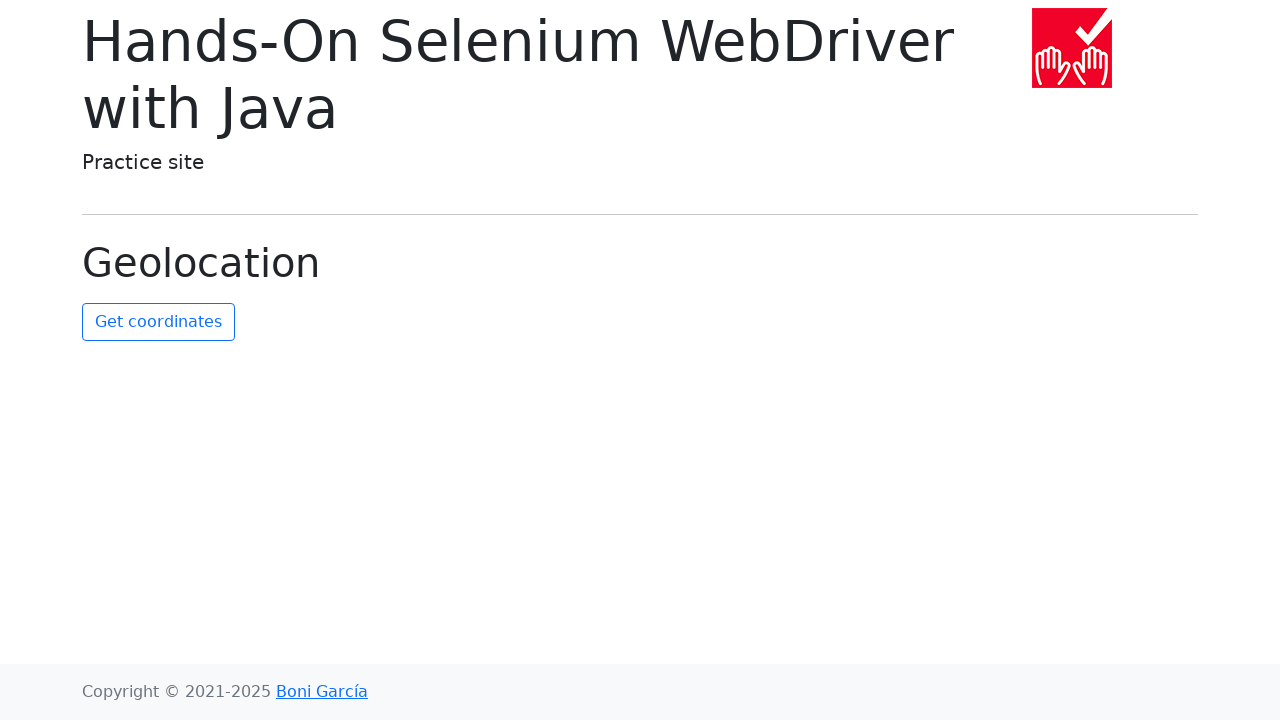

Granted geolocation permissions to the page
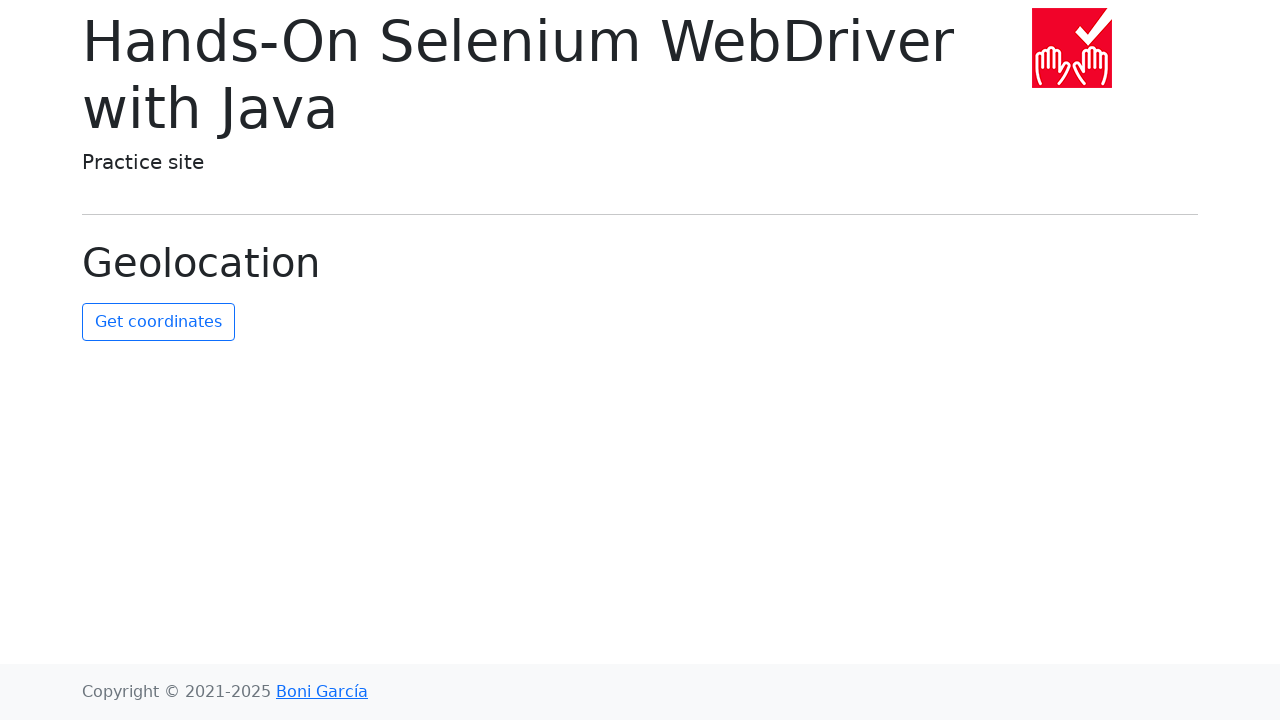

Clicked the get-coordinates button at (158, 322) on #get-coordinates
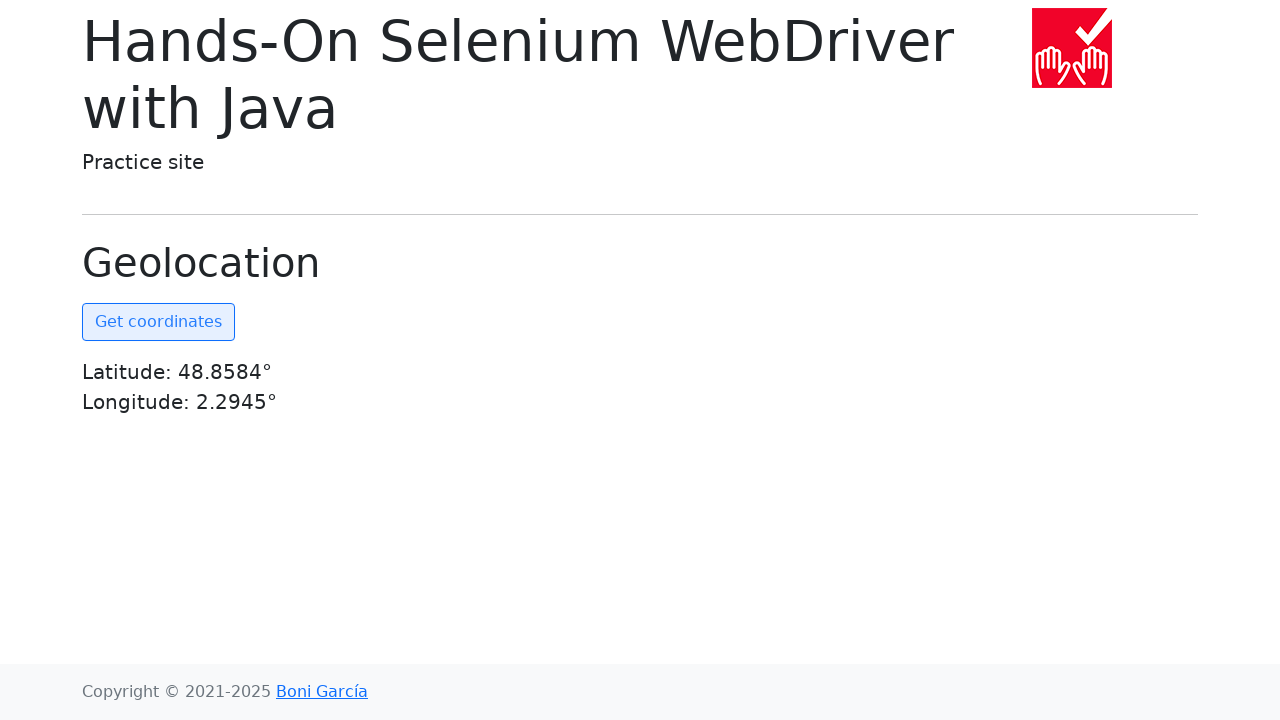

Coordinates element became visible on the page
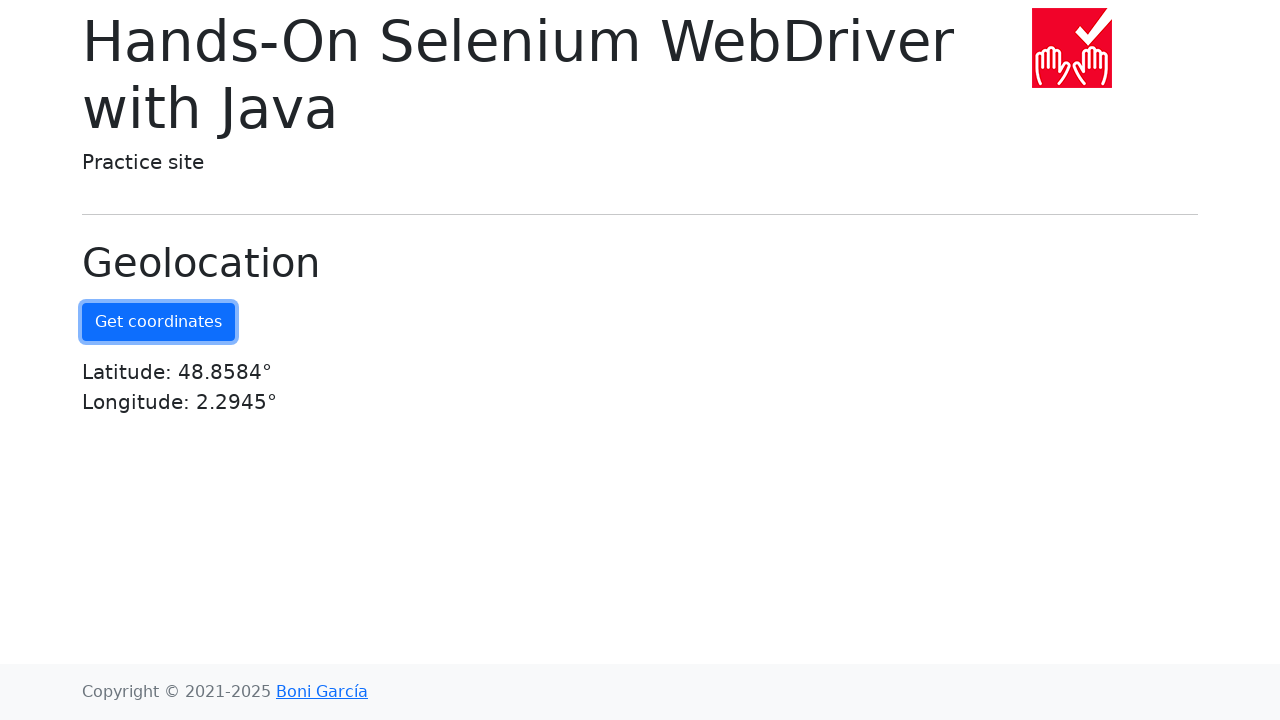

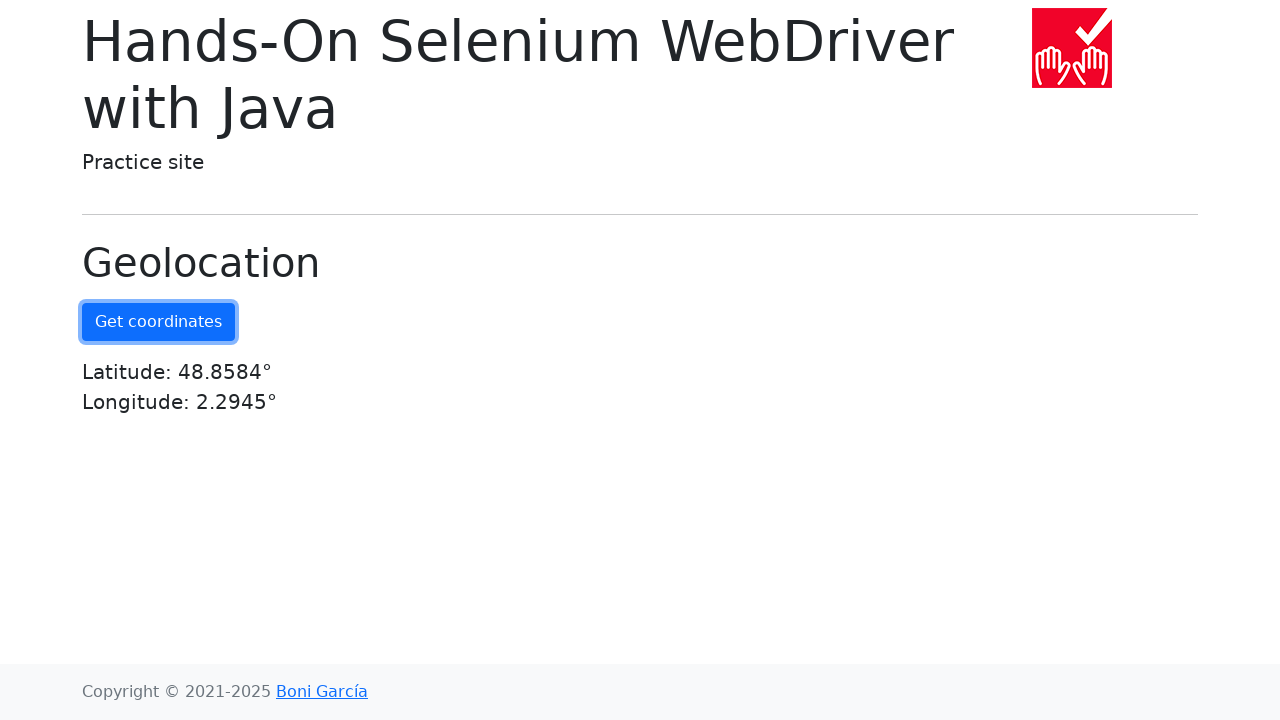